Tests playing a checkers game by making 5 pre-planned moves (including capturing an enemy piece on the 3rd move), then restarts the game and verifies the restart was successful.

Starting URL: https://www.gamesforthebrain.com/game/checkers/

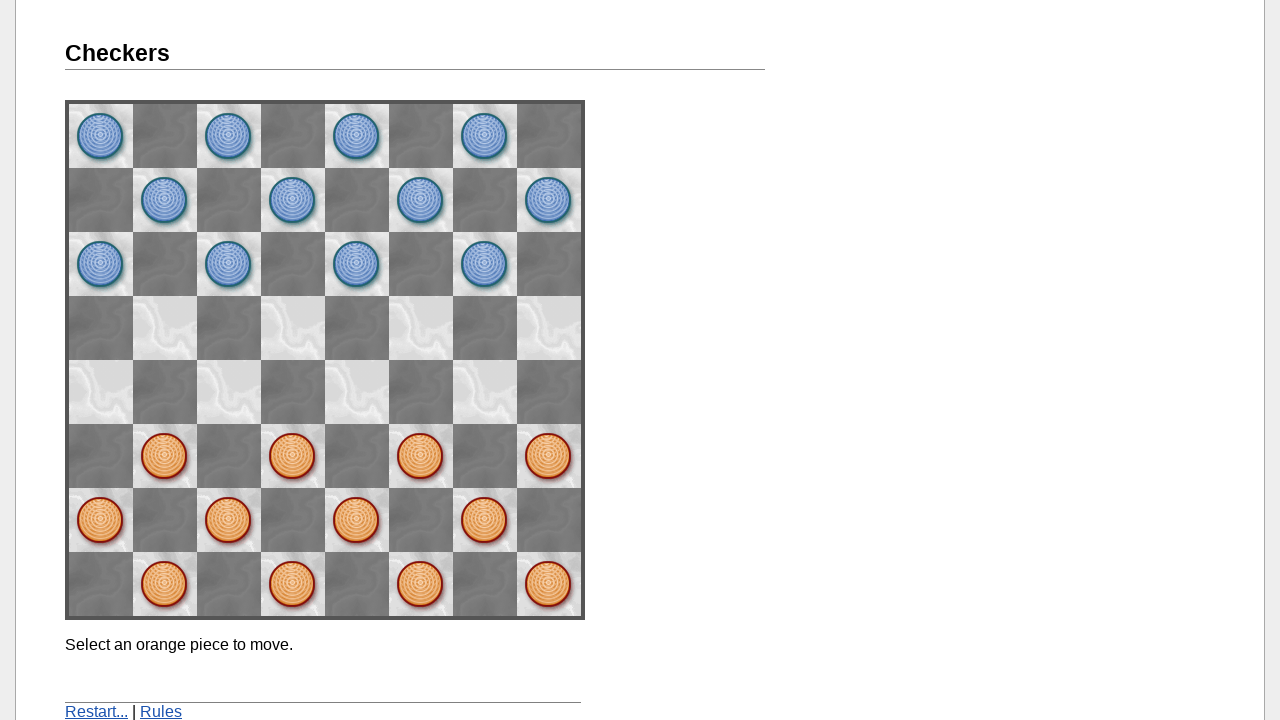

Verified page title is 'Checkers - Games for the Brain'
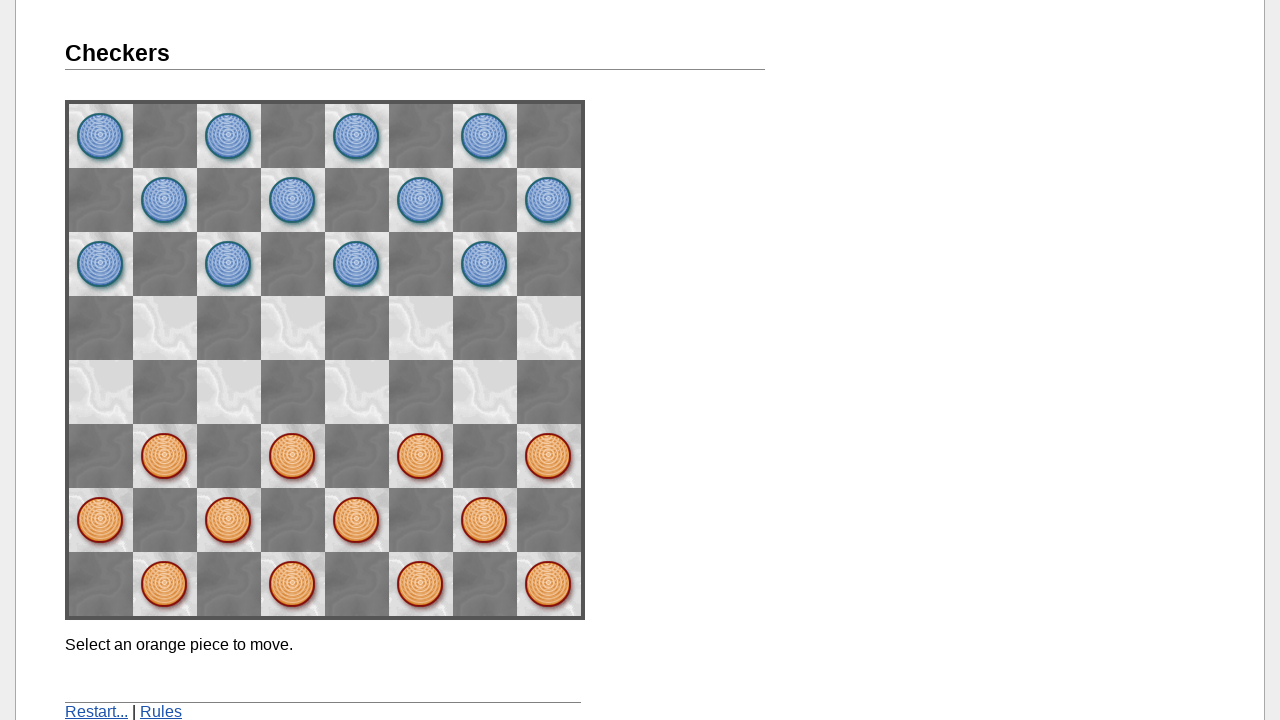

Waited 1 second for turn (move 1/5)
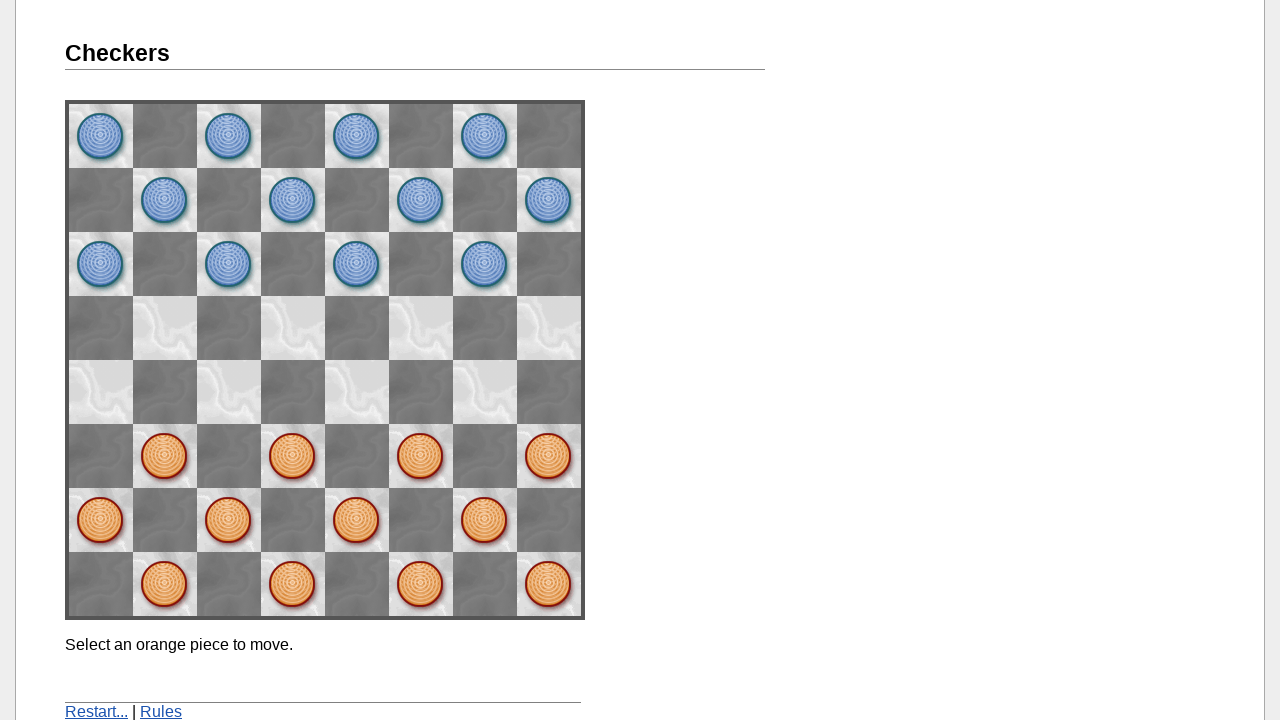

Selected piece at space62 (move 1/5) at (165, 456) on //*[@name='space62']
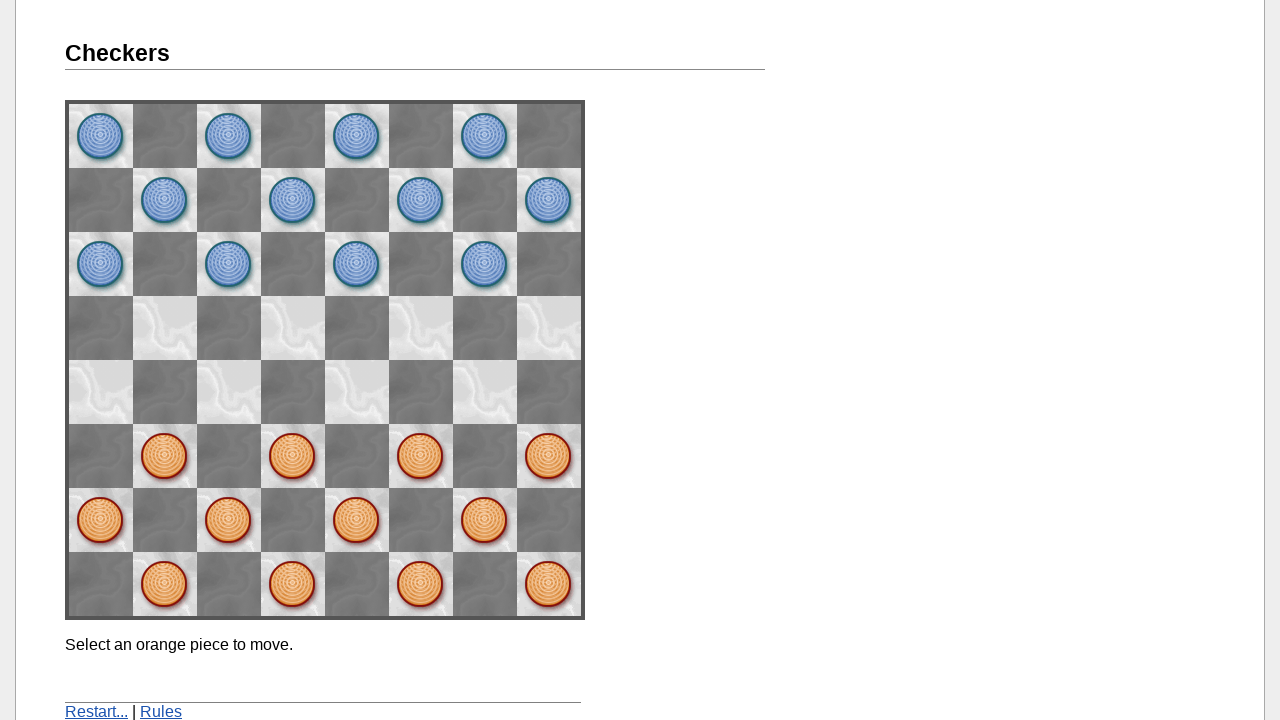

Moved piece to space53 (move 1/5) at (229, 392) on //*[@name='space53']
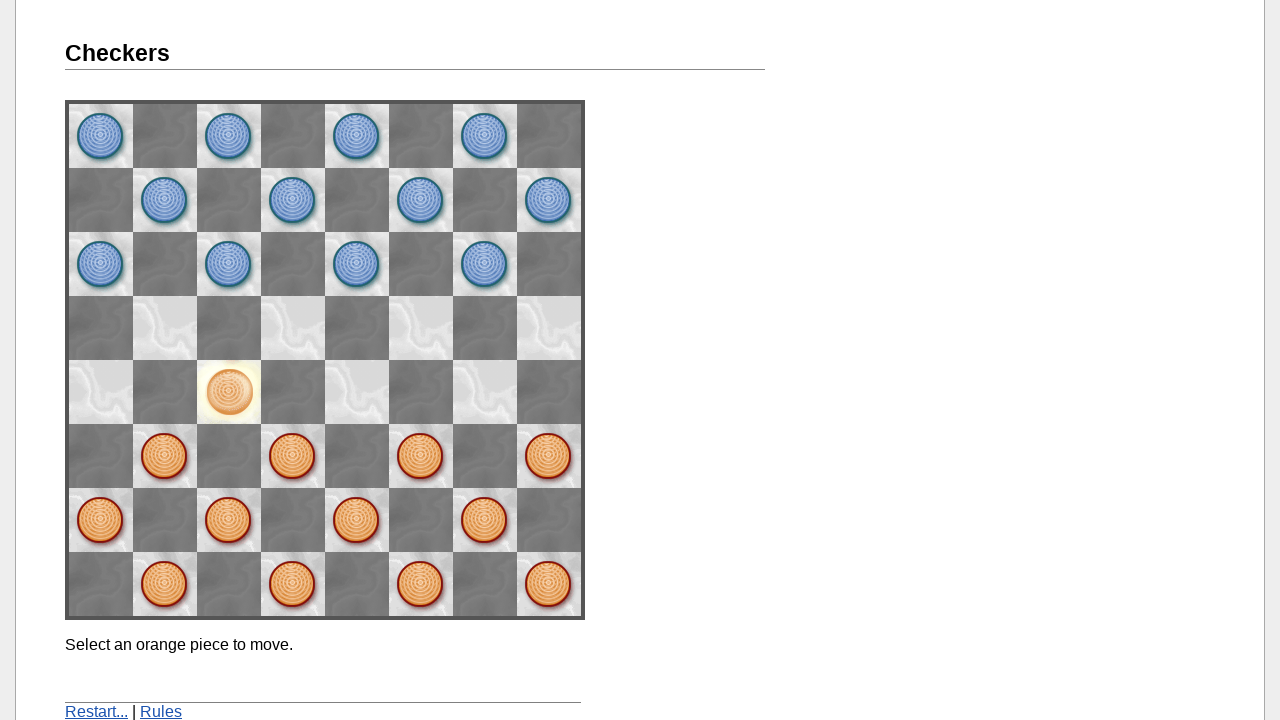

Waited 2 seconds for opponent's response (move 1/5)
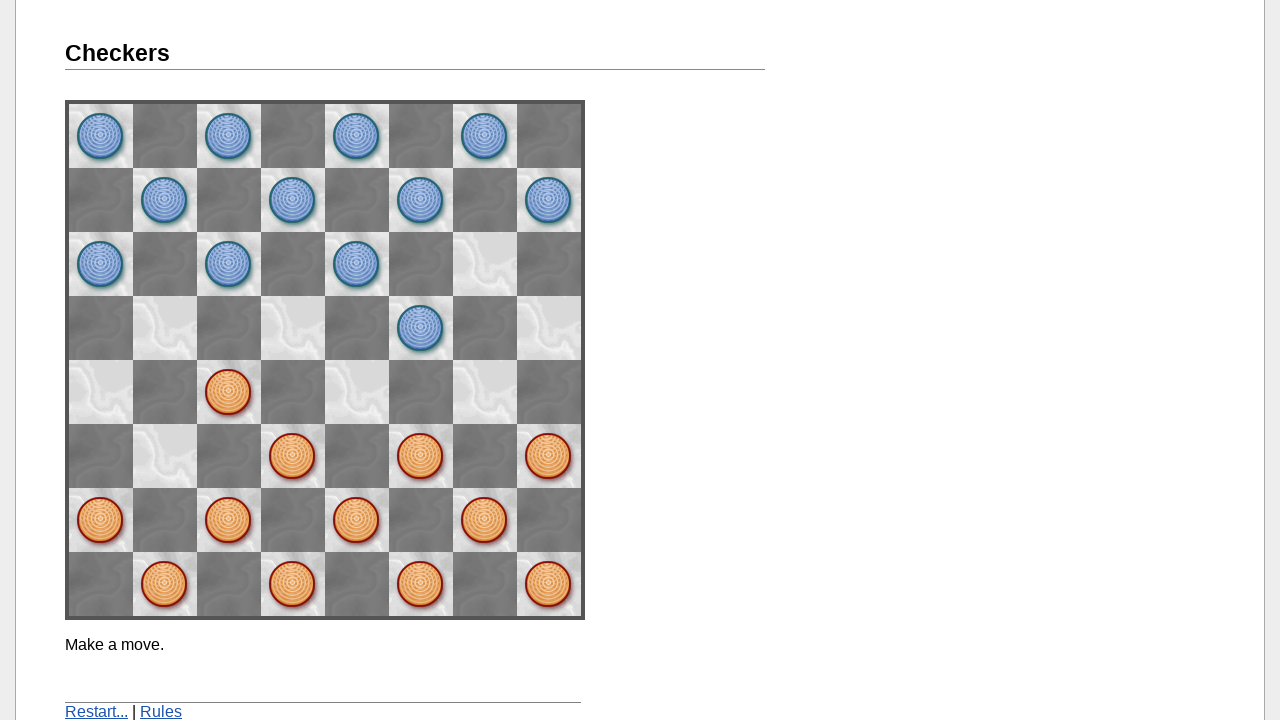

Waited 1 second for turn (move 2/5)
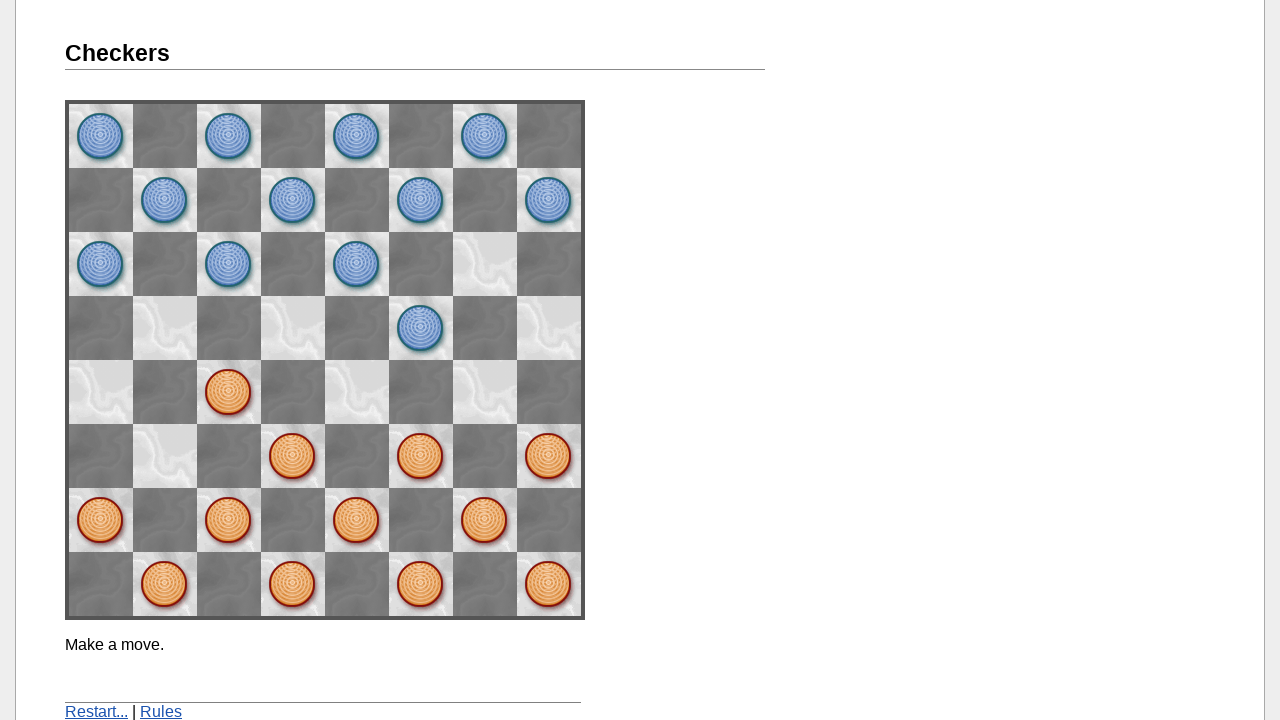

Selected piece at space42 (move 2/5) at (293, 456) on //*[@name='space42']
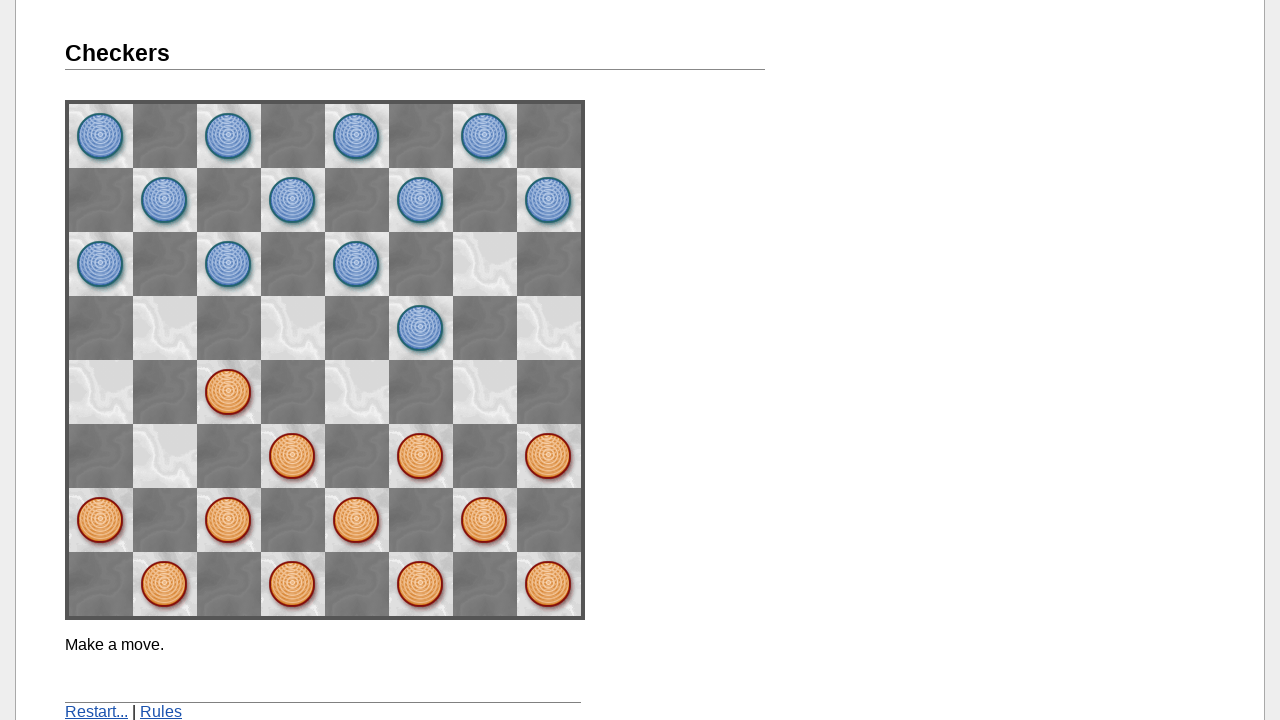

Moved piece to space33 (move 2/5) at (357, 392) on //*[@name='space33']
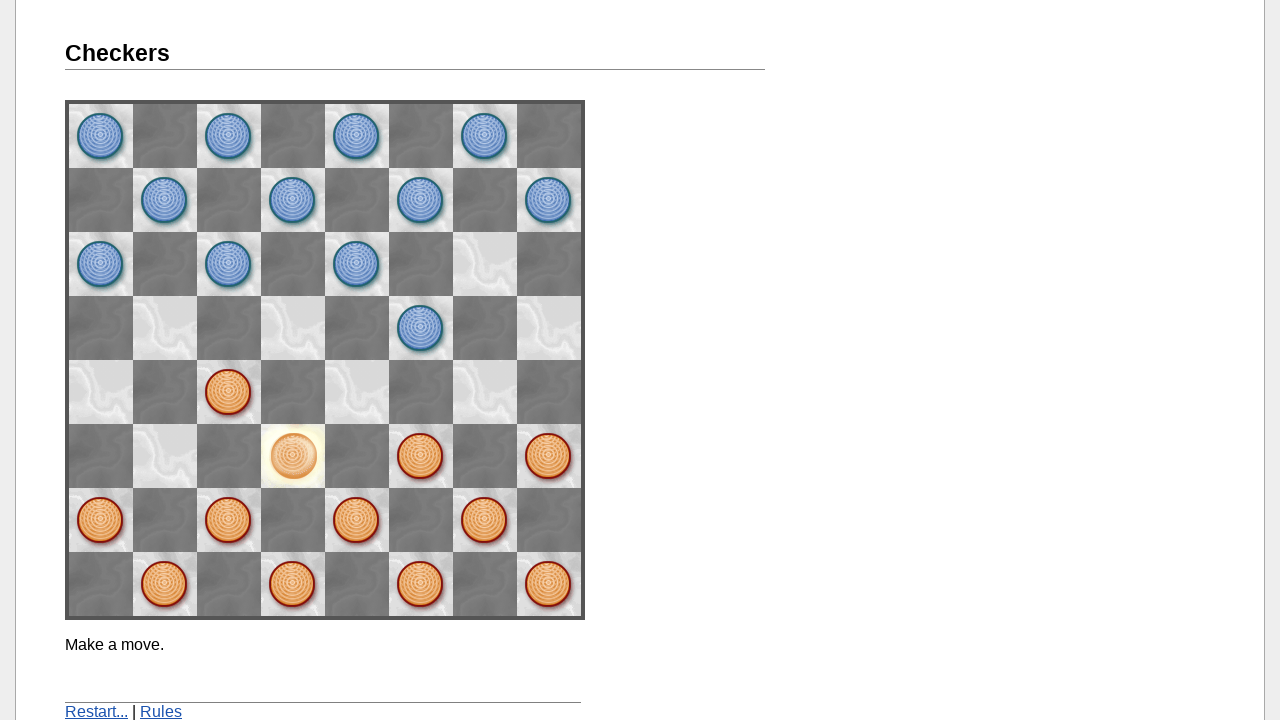

Waited 2 seconds for opponent's response (move 2/5)
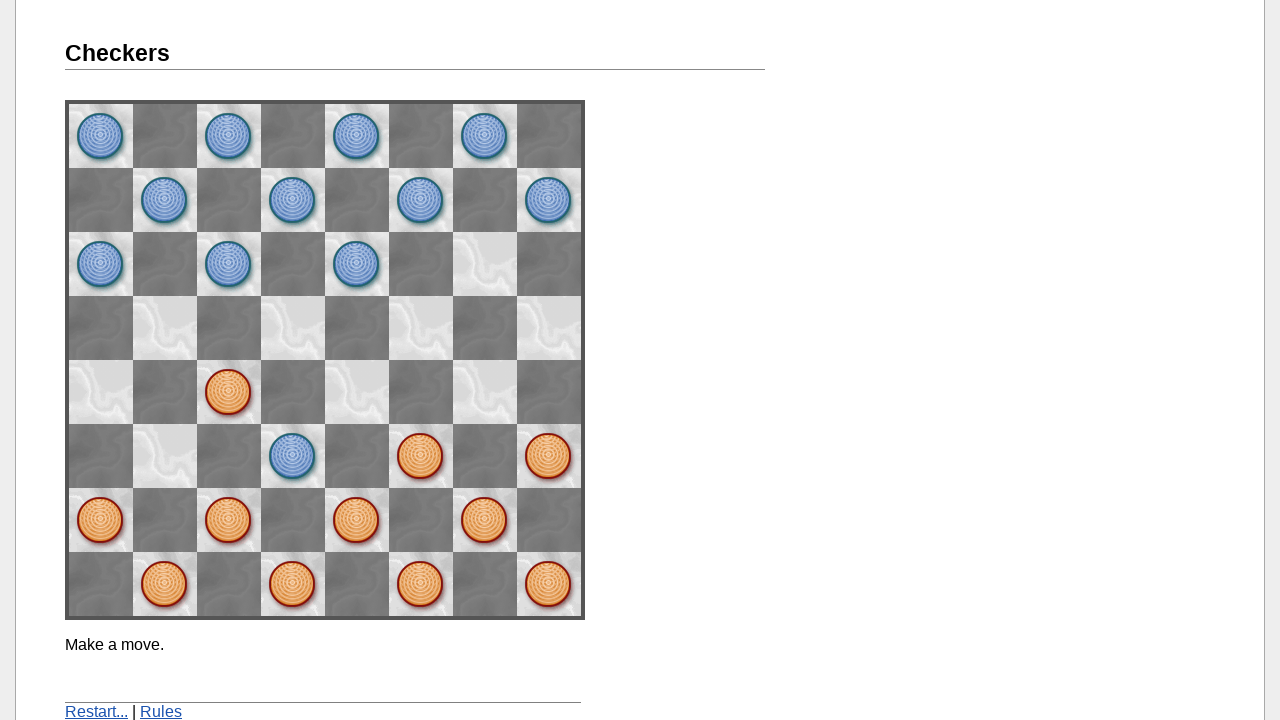

Waited 1 second for turn (move 3/5)
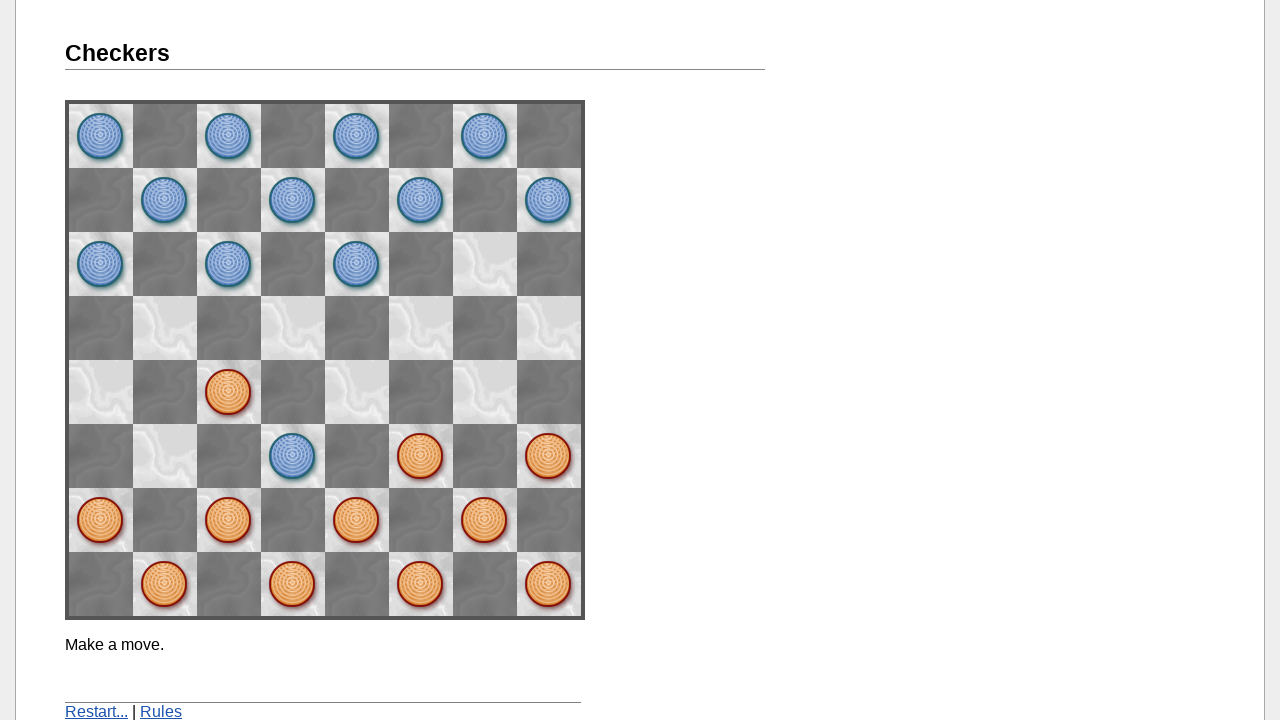

Selected piece at space51 (move 3/5) at (229, 520) on //*[@name='space51']
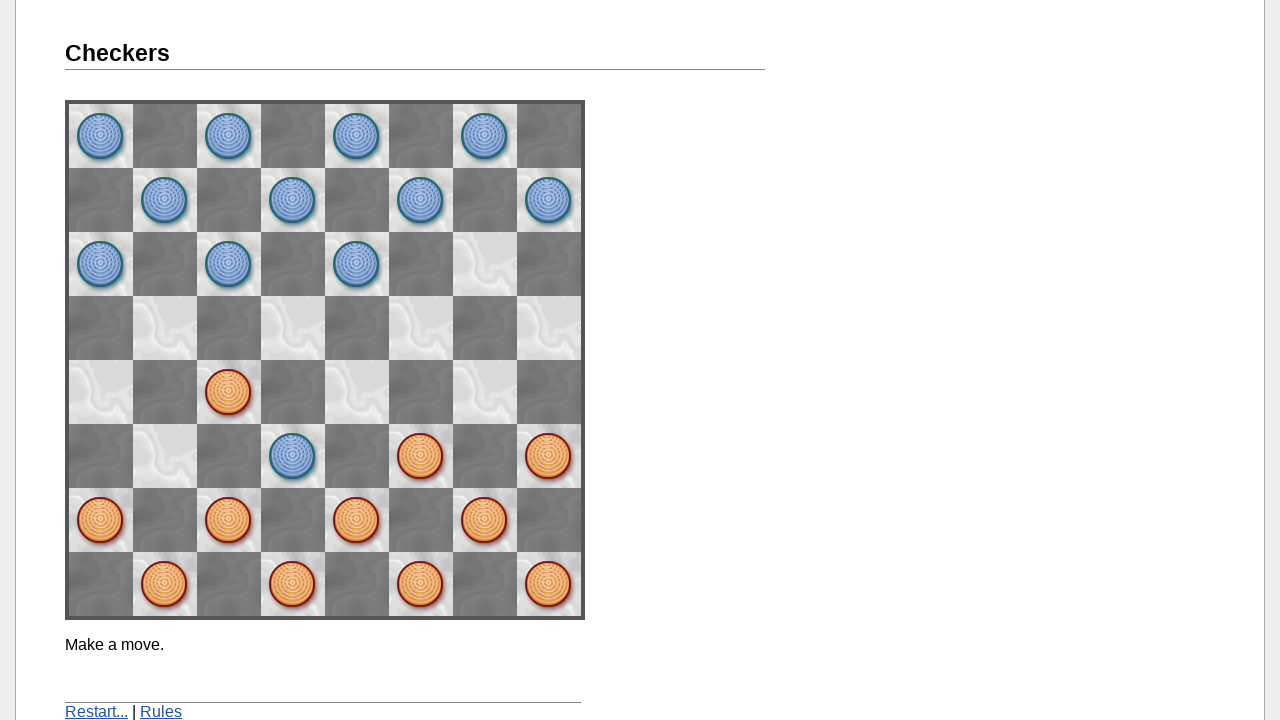

Moved piece to space33 (move 3/5) at (357, 392) on //*[@name='space33']
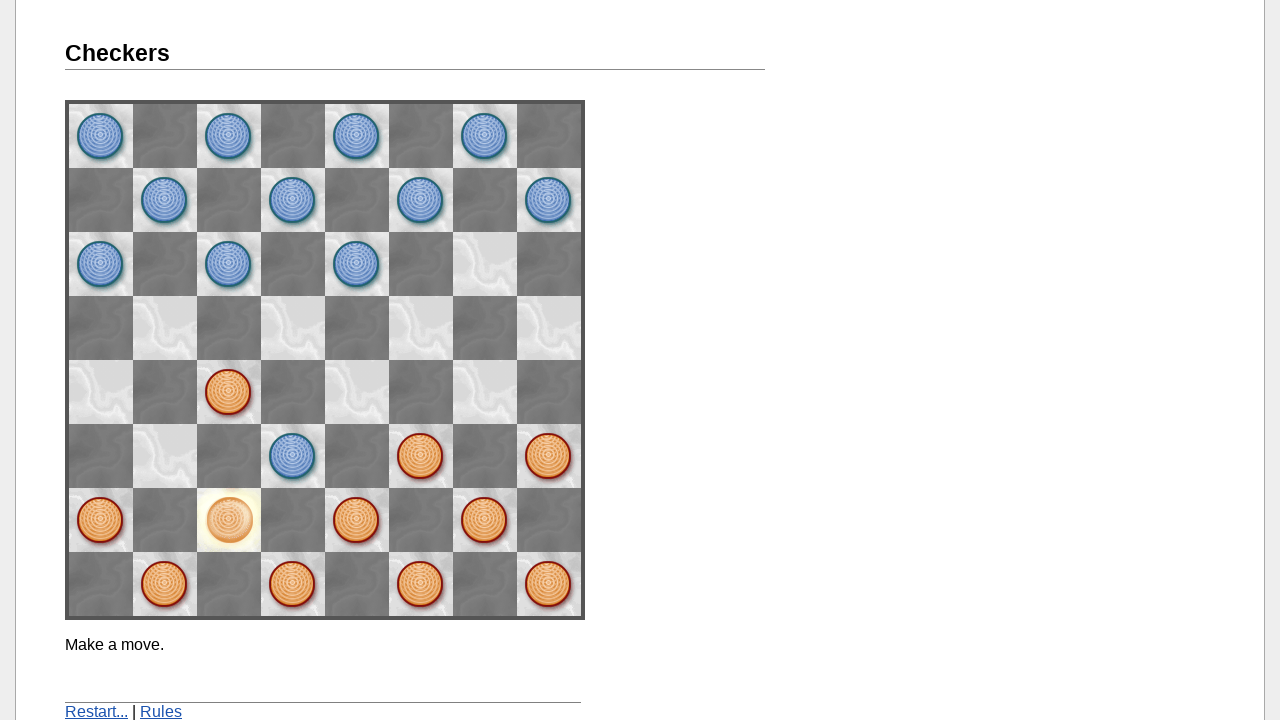

Waited 2 seconds for opponent's response (move 3/5)
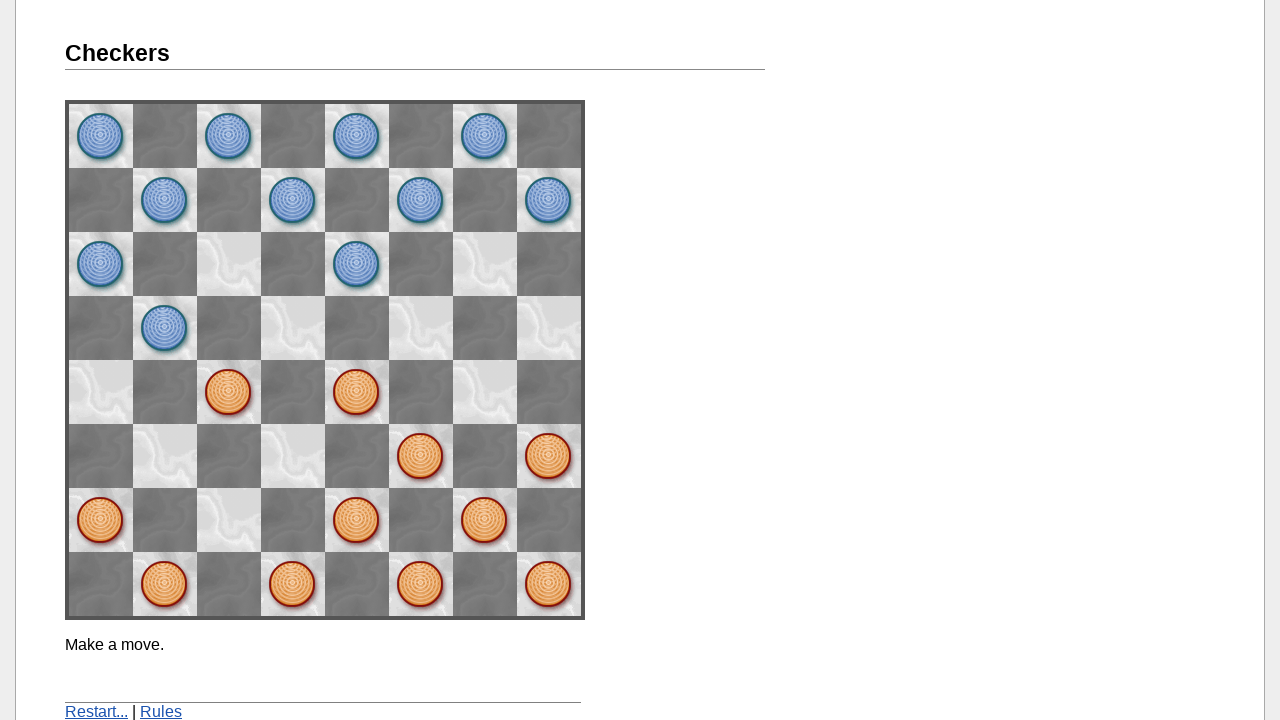

Waited 1 second for turn (move 4/5)
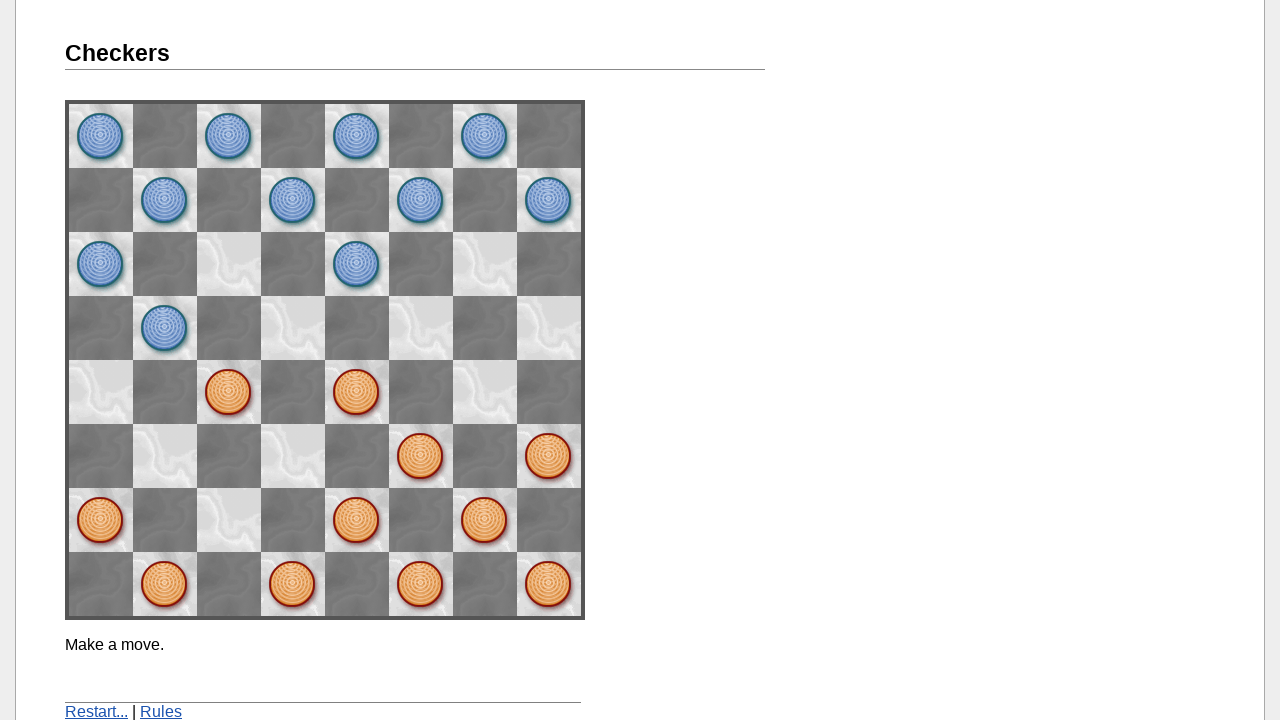

Selected piece at space31 (move 4/5) at (357, 520) on //*[@name='space31']
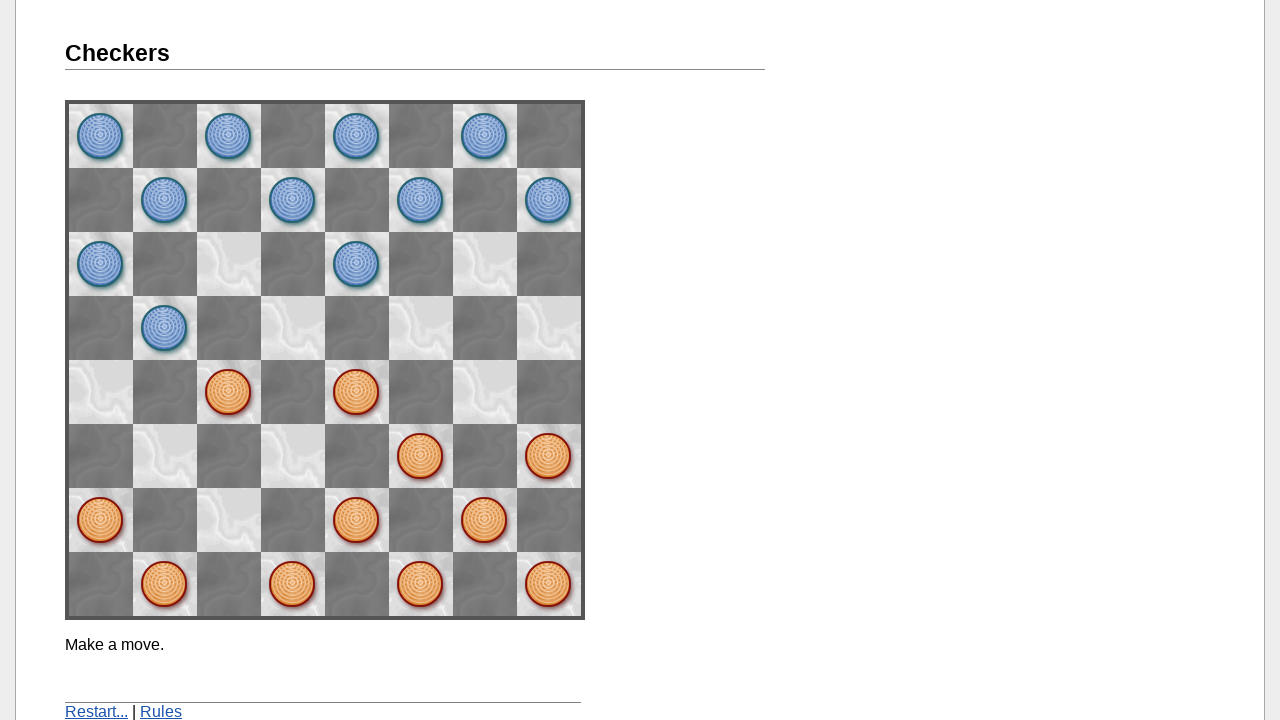

Moved piece to space42 (move 4/5) at (293, 456) on //*[@name='space42']
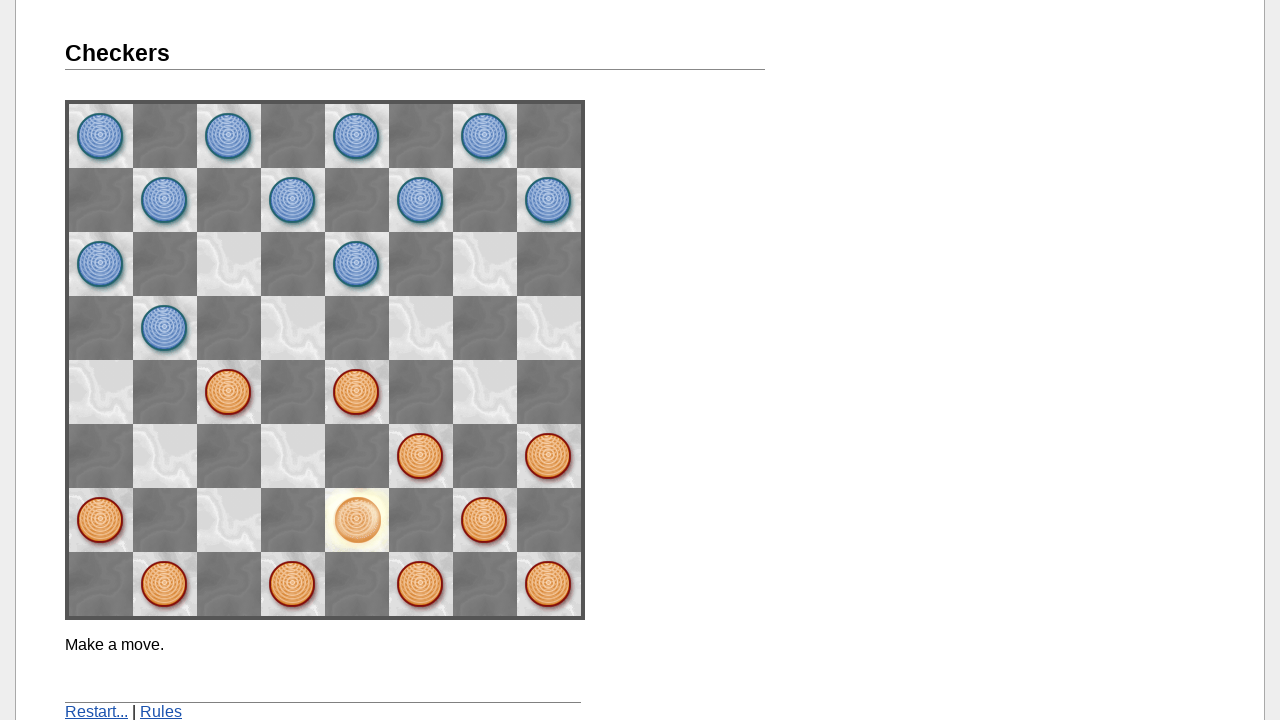

Waited 2 seconds for opponent's response (move 4/5)
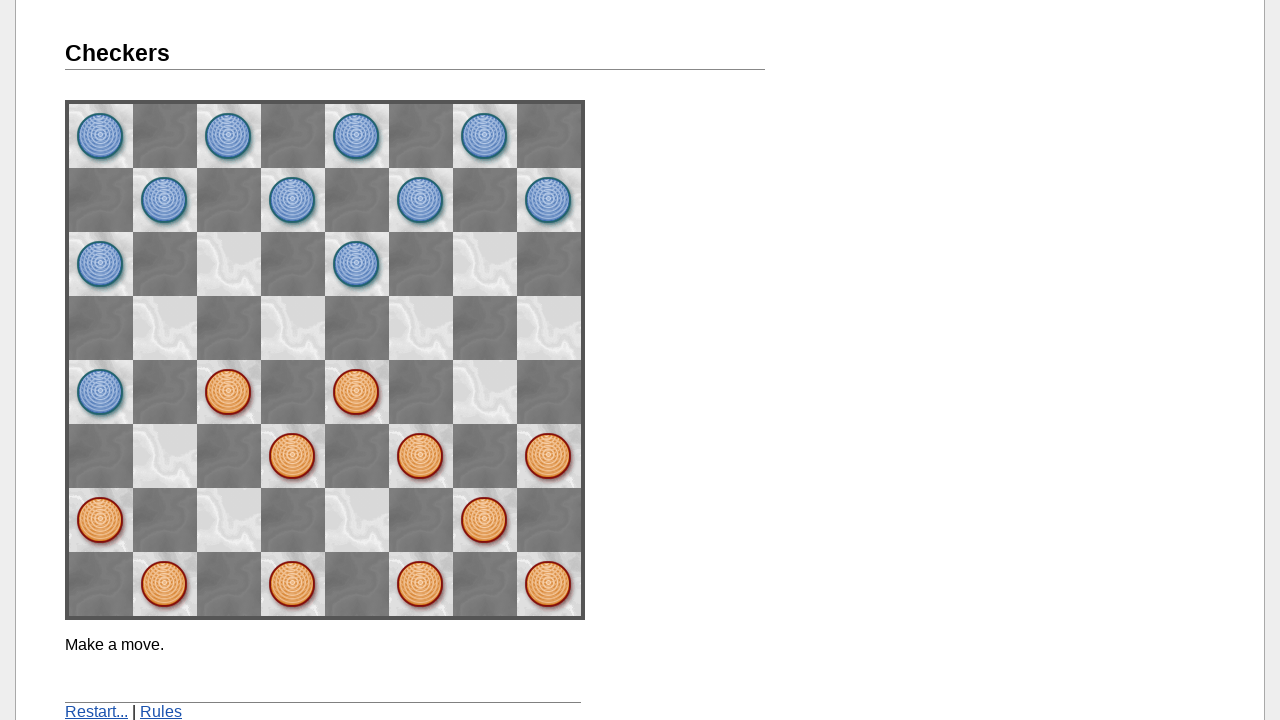

Waited 1 second for turn (move 5/5)
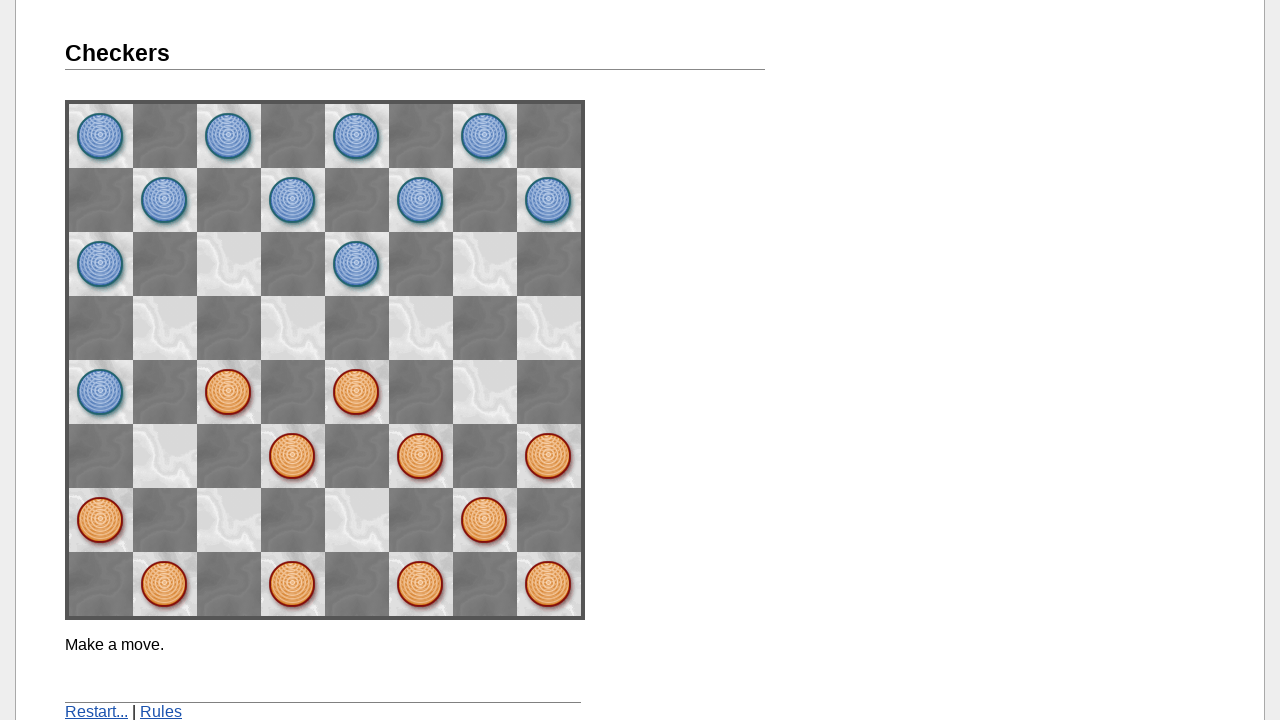

Selected piece at space60 (move 5/5) at (165, 584) on //*[@name='space60']
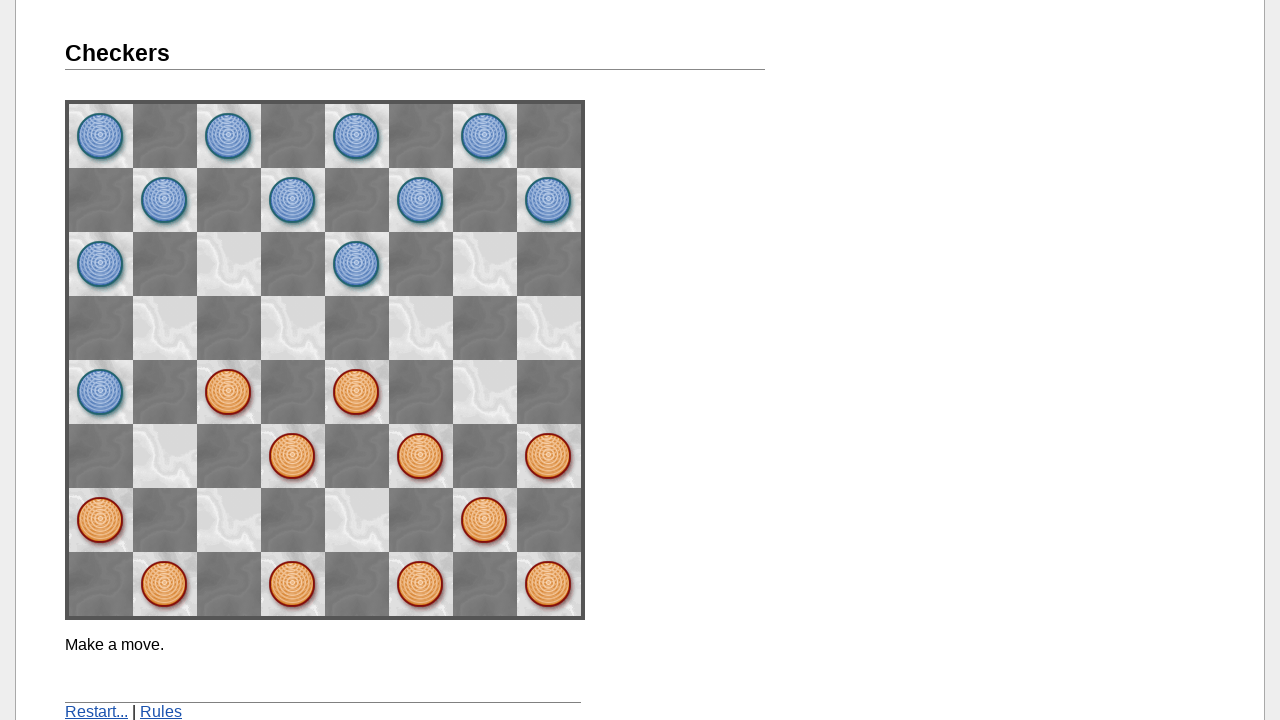

Moved piece to space51 (move 5/5) at (229, 520) on //*[@name='space51']
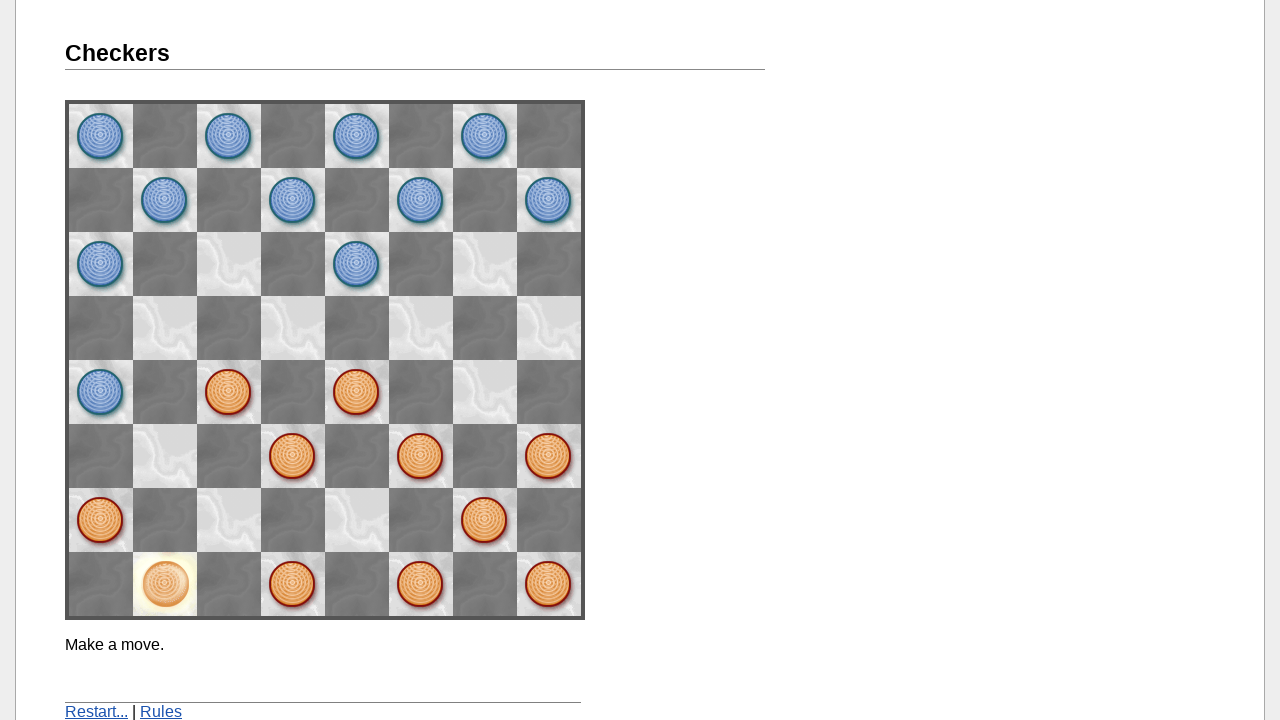

Waited 2 seconds for opponent's response (move 5/5)
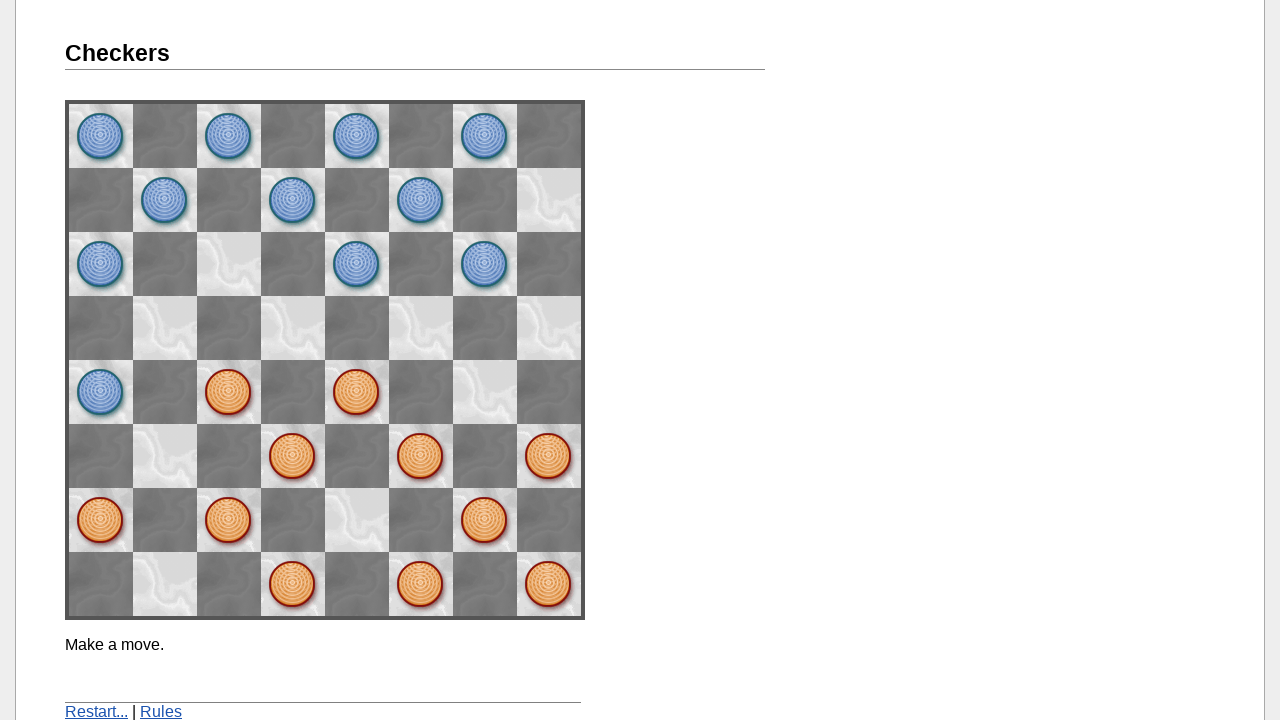

Clicked restart link to reset game at (96, 712) on xpath=//*[@href='./']
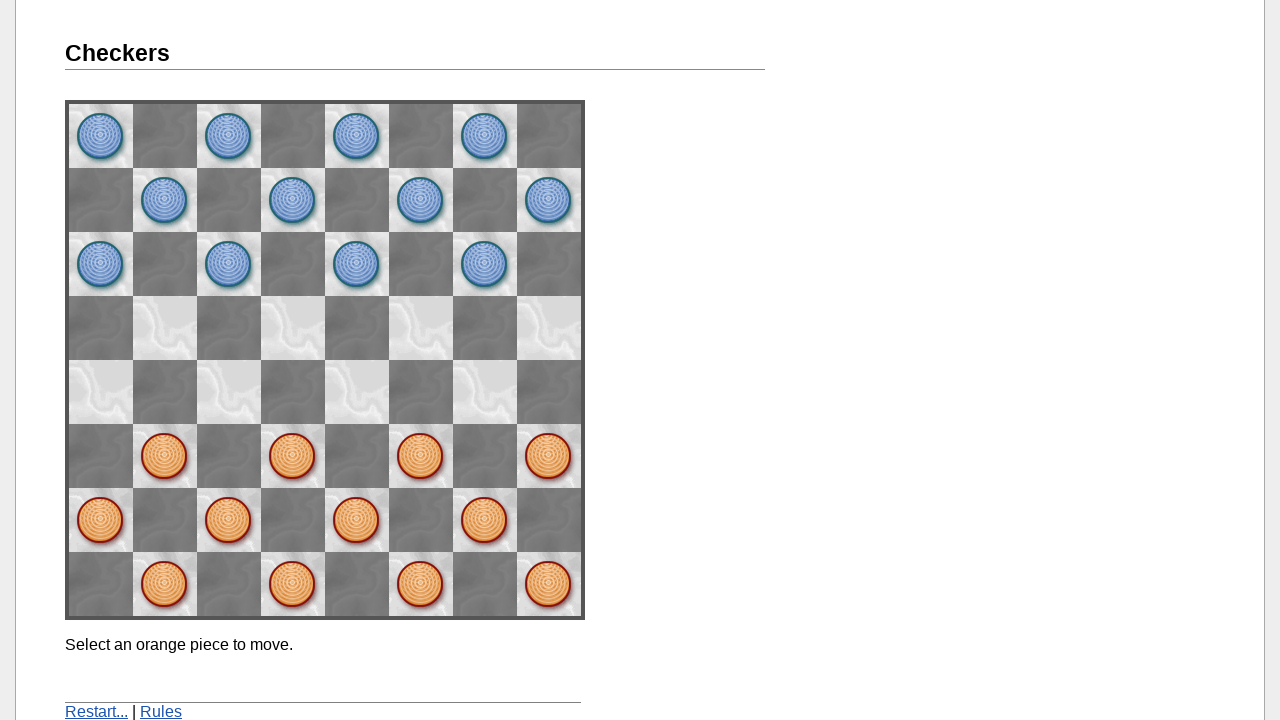

Verified game restarted - start message appeared
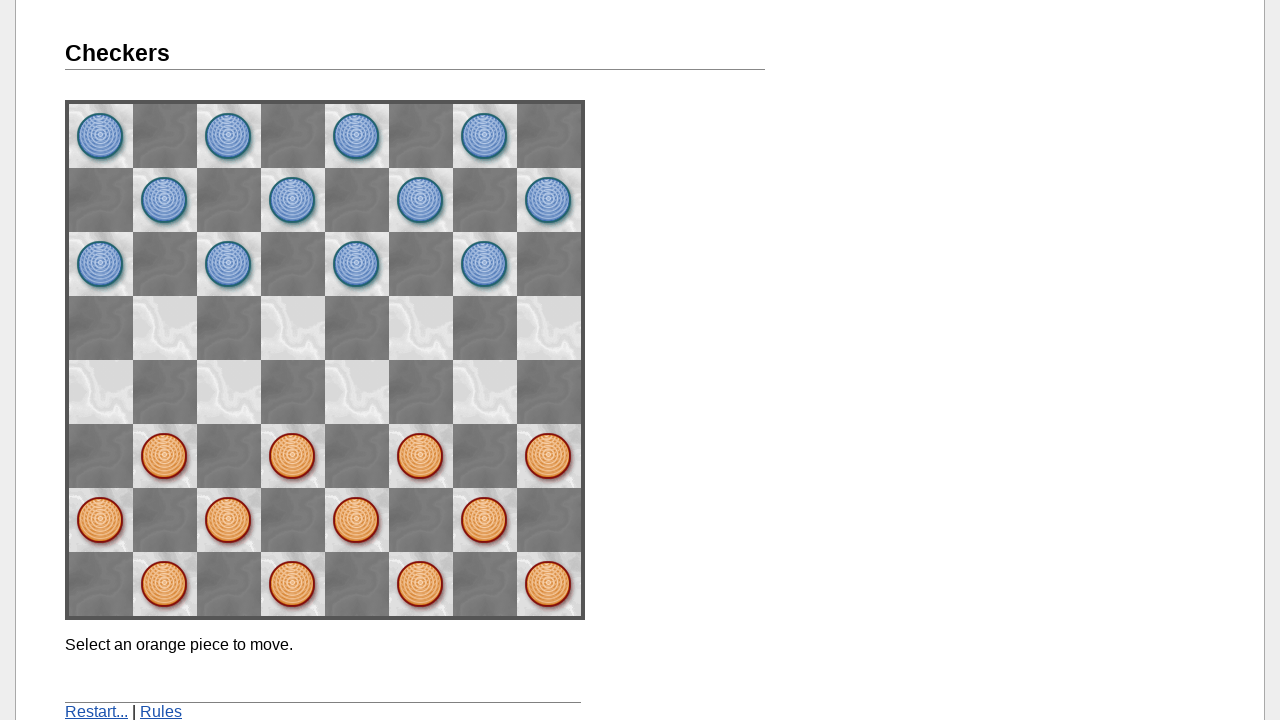

Final stability wait completed
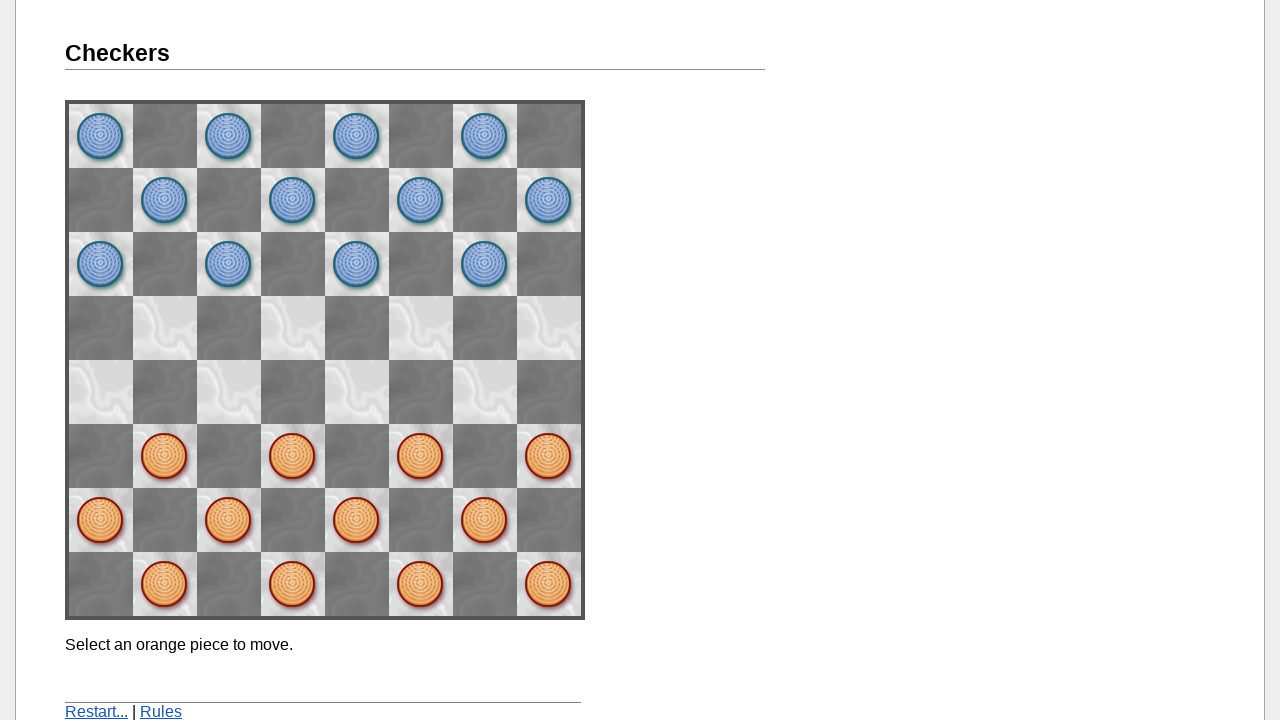

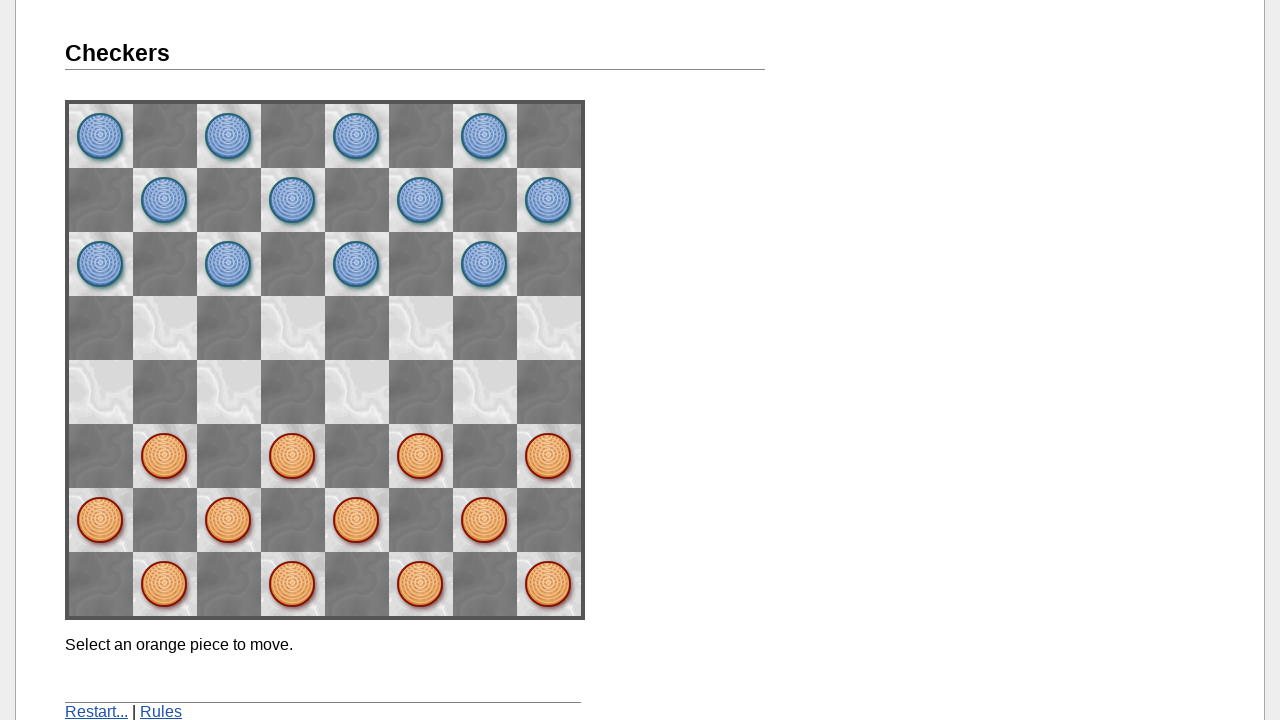